Tests the contact form on a consulting website by scrolling to the contact section, filling out name, email, and message fields, then submitting the form and verifying the success message appears.

Starting URL: https://www.aio-consulting.de/

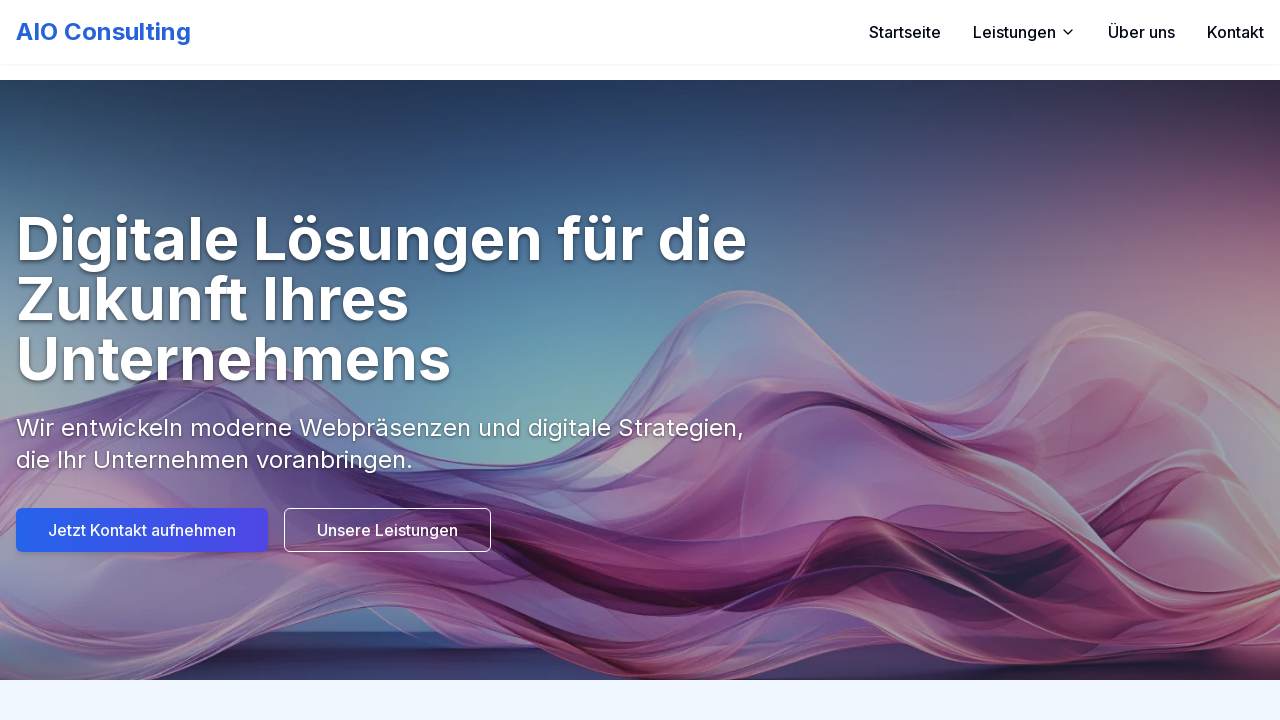

Scrolled to contact form section
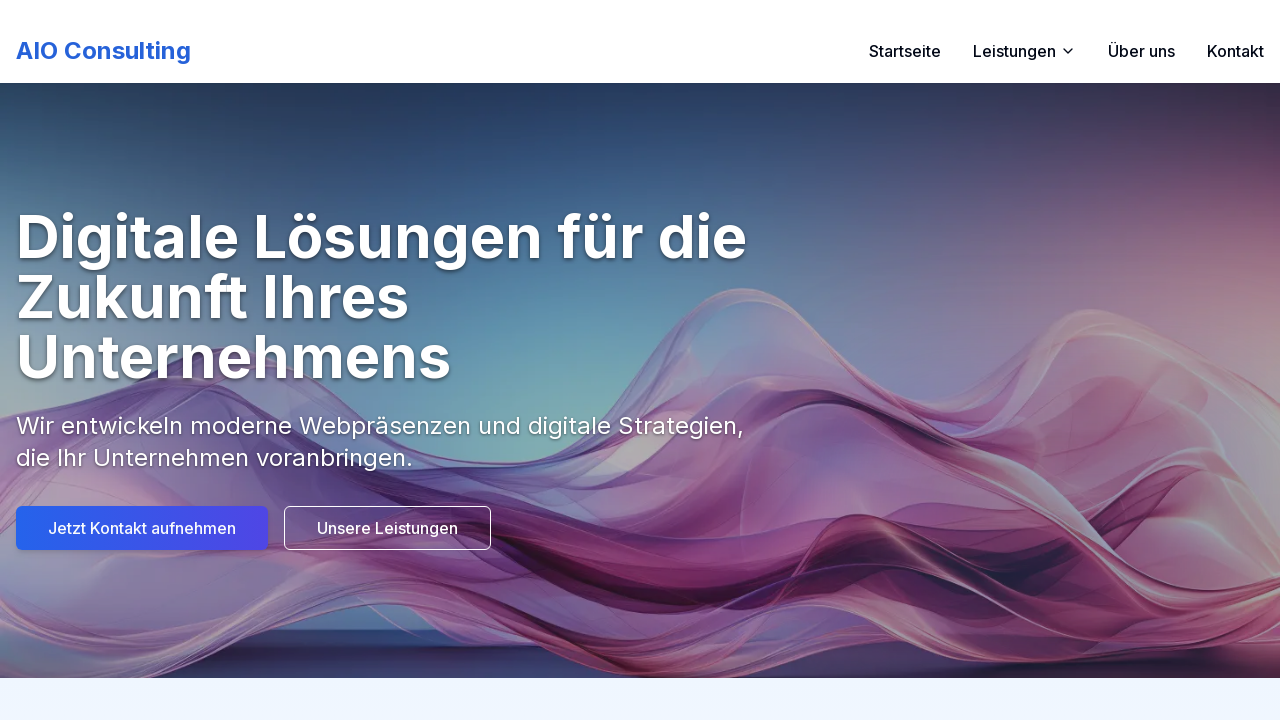

Name field is visible
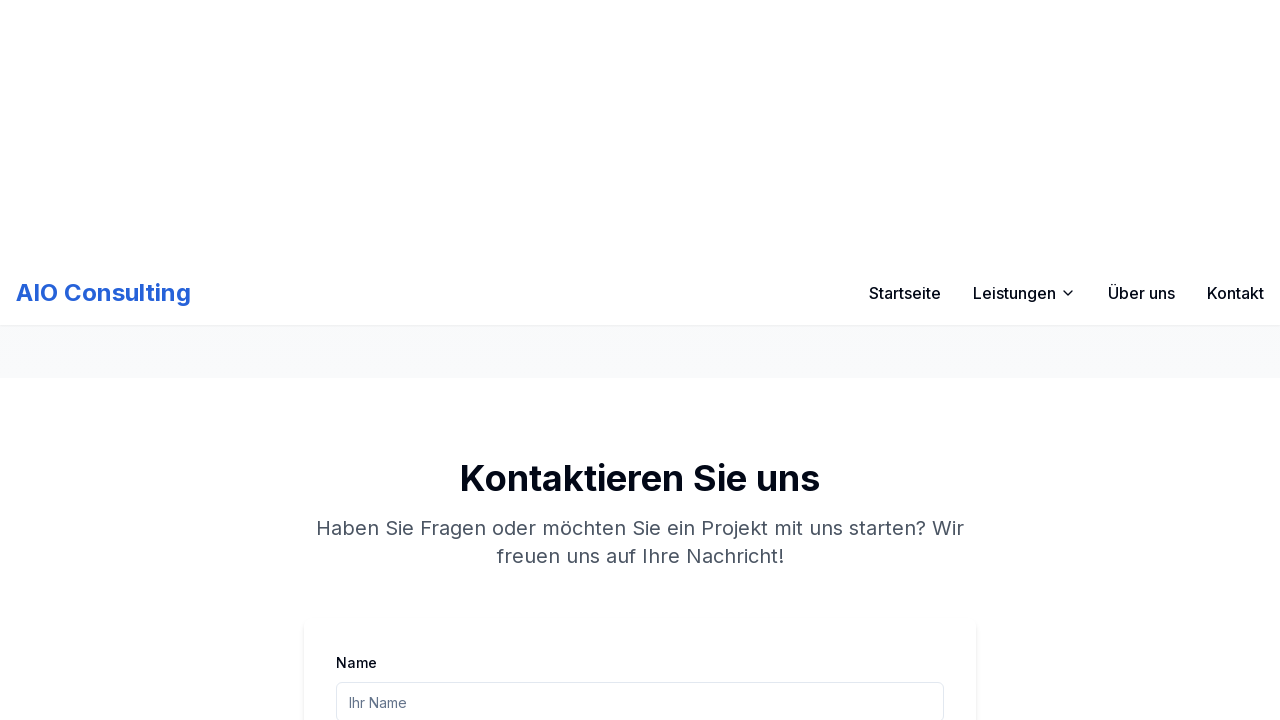

Filled name field with 'Maria Schmidt' on #name
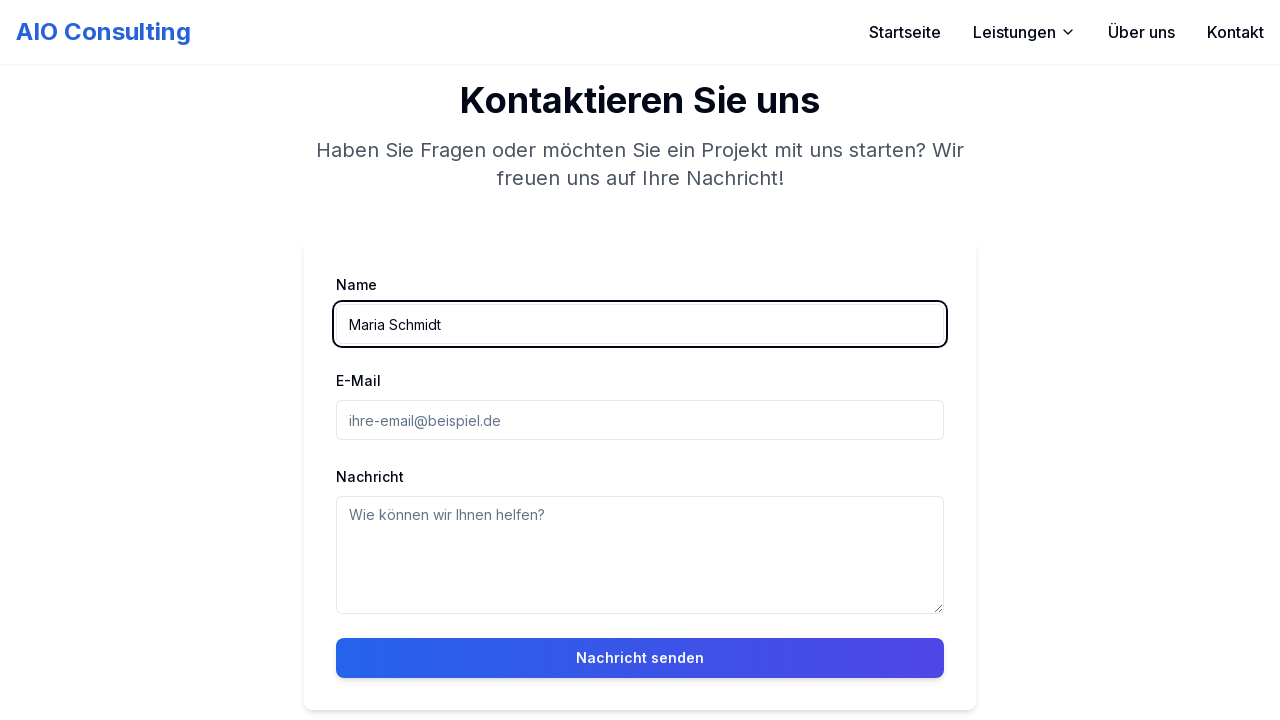

Filled email field with 'maria.schmidt@testmail.com' on #email
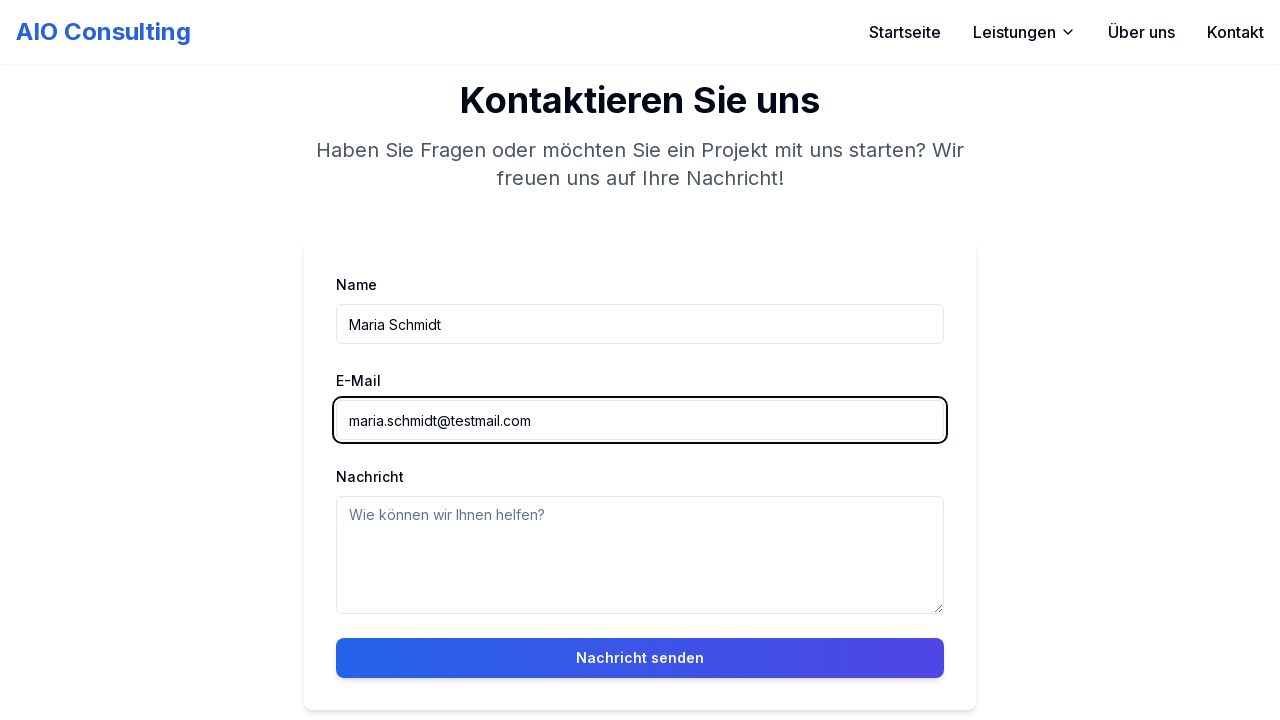

Filled message field with inquiry text on #message
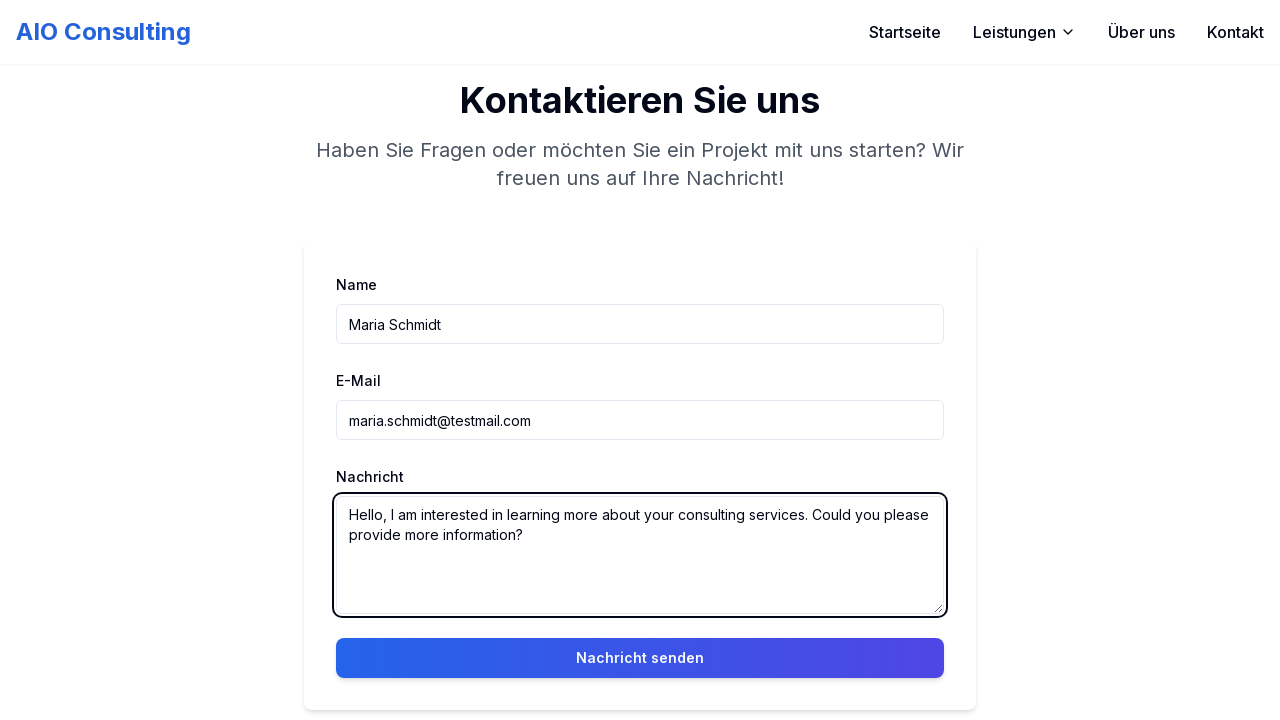

Clicked submit button to send contact form at (640, 658) on button[type='submit']
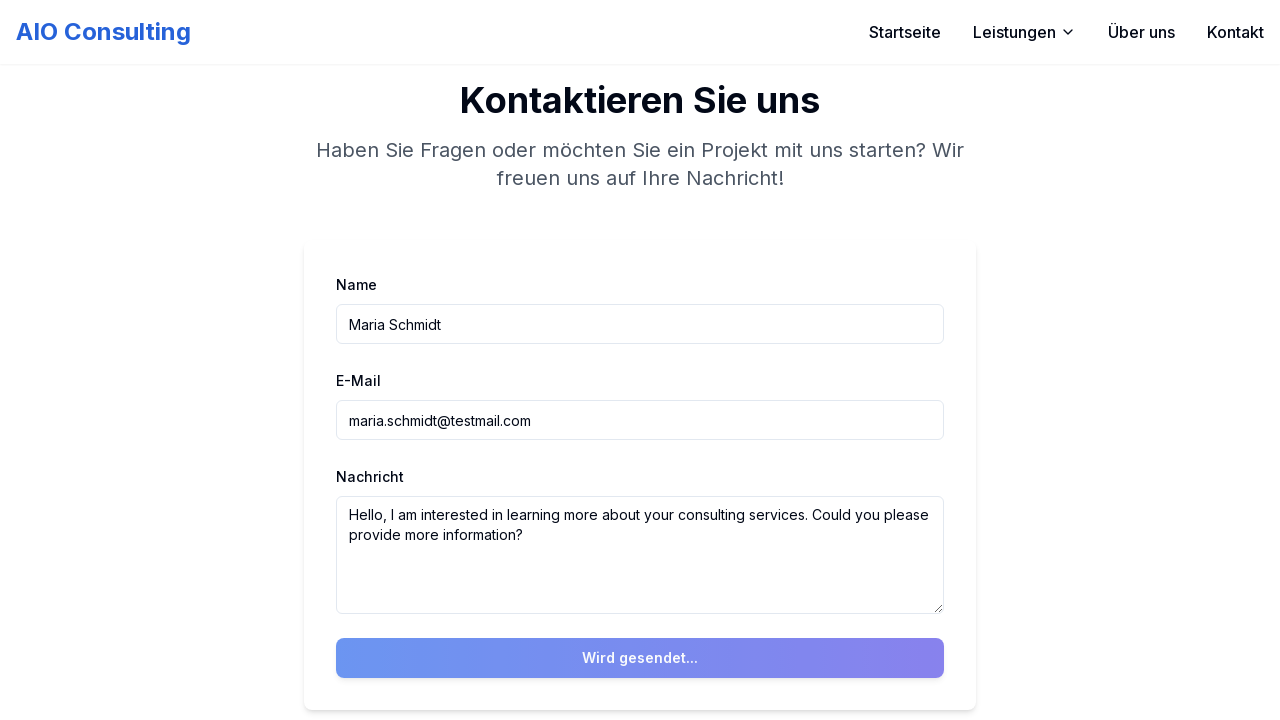

Success message appeared: 'Vielen Dank für Ihre Nachricht!'
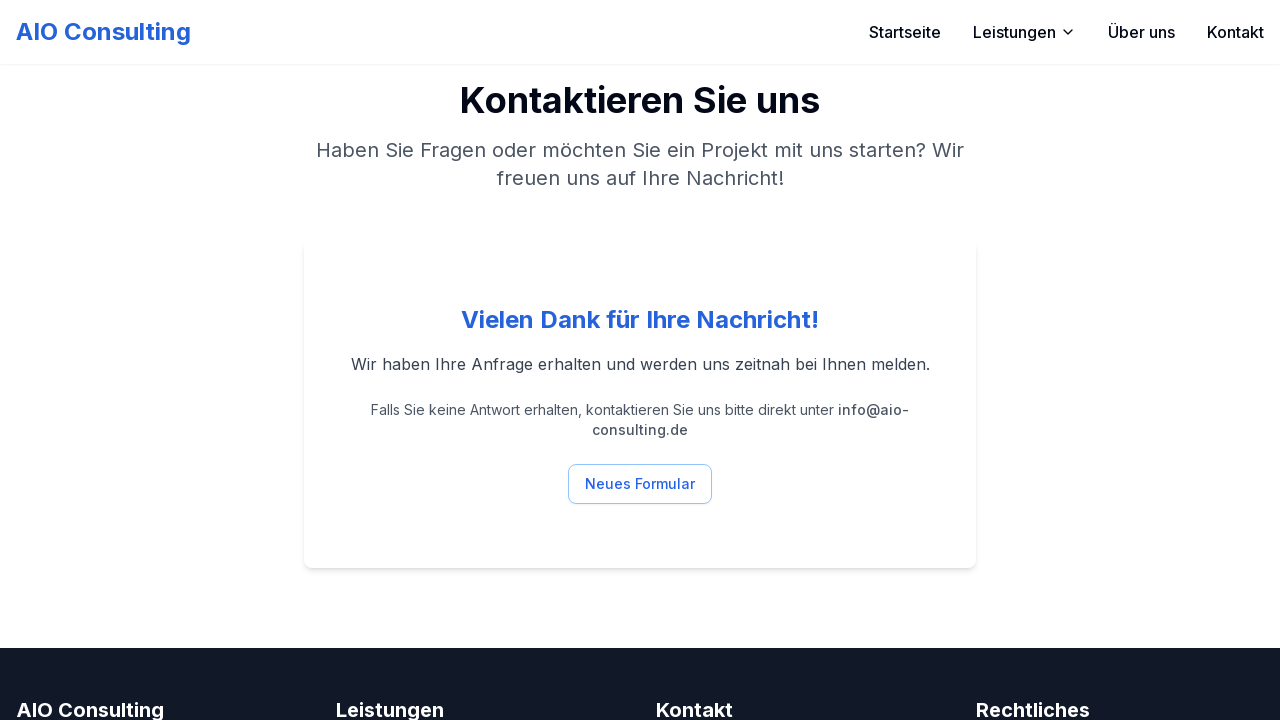

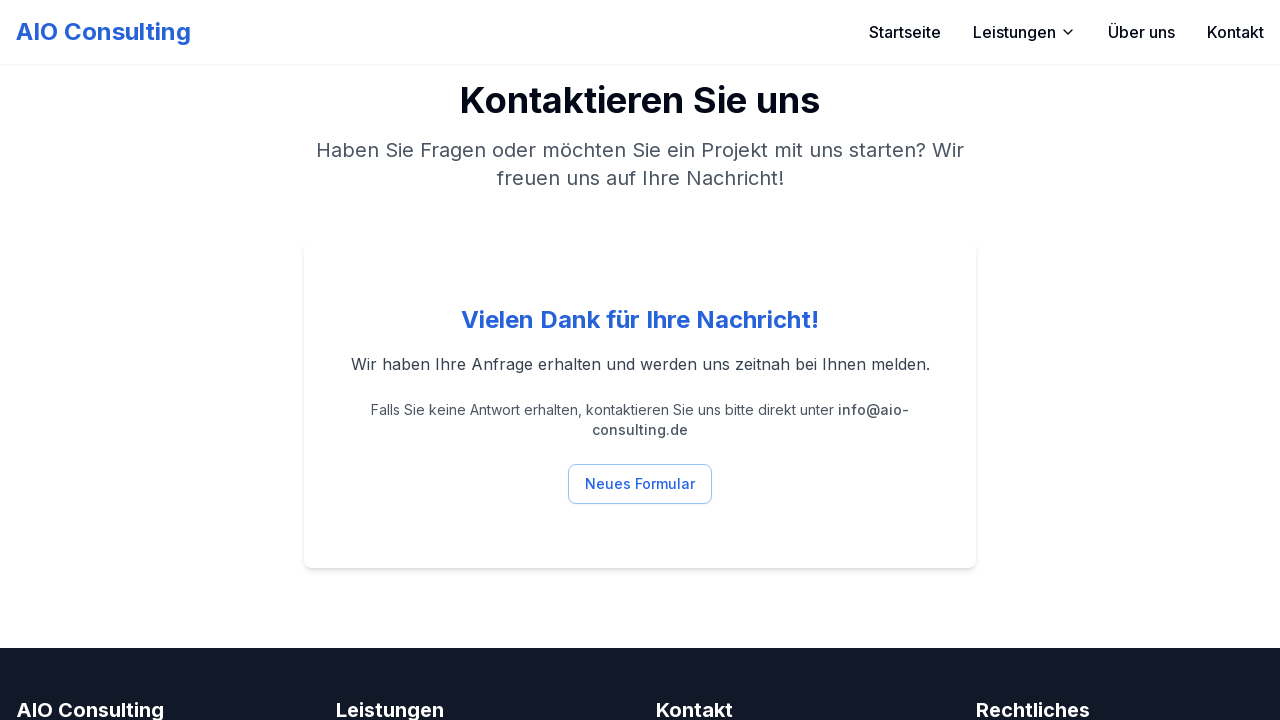